Clicks on the first promotional category element and verifies navigation to the category page

Starting URL: http://intershop5.skillbox.ru/

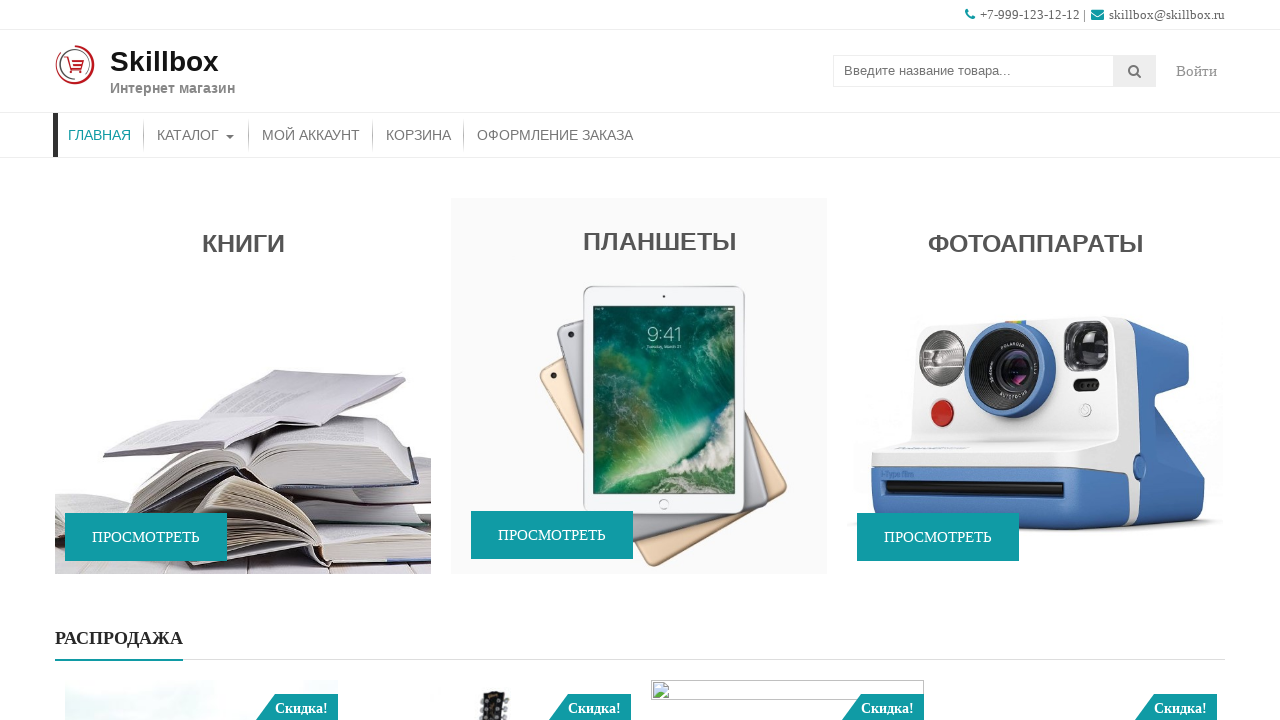

Waited for first promotional category element to be visible
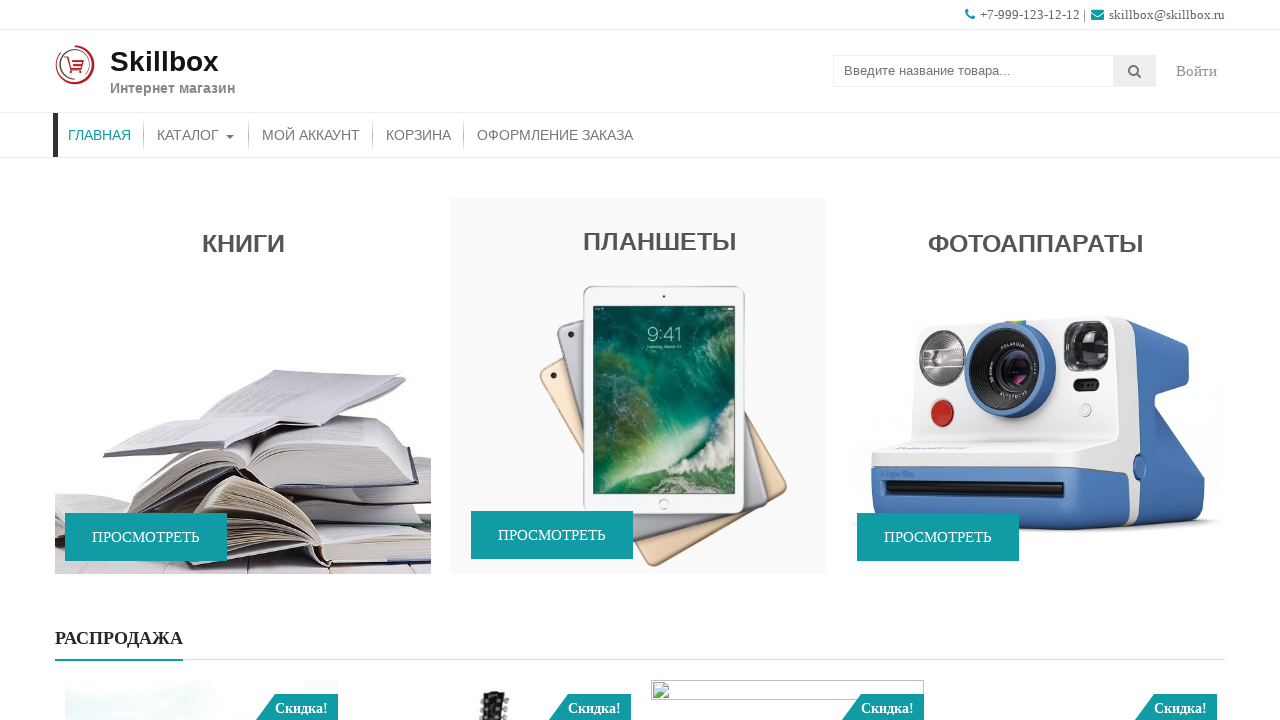

Retrieved promotional category title: 'Книги'
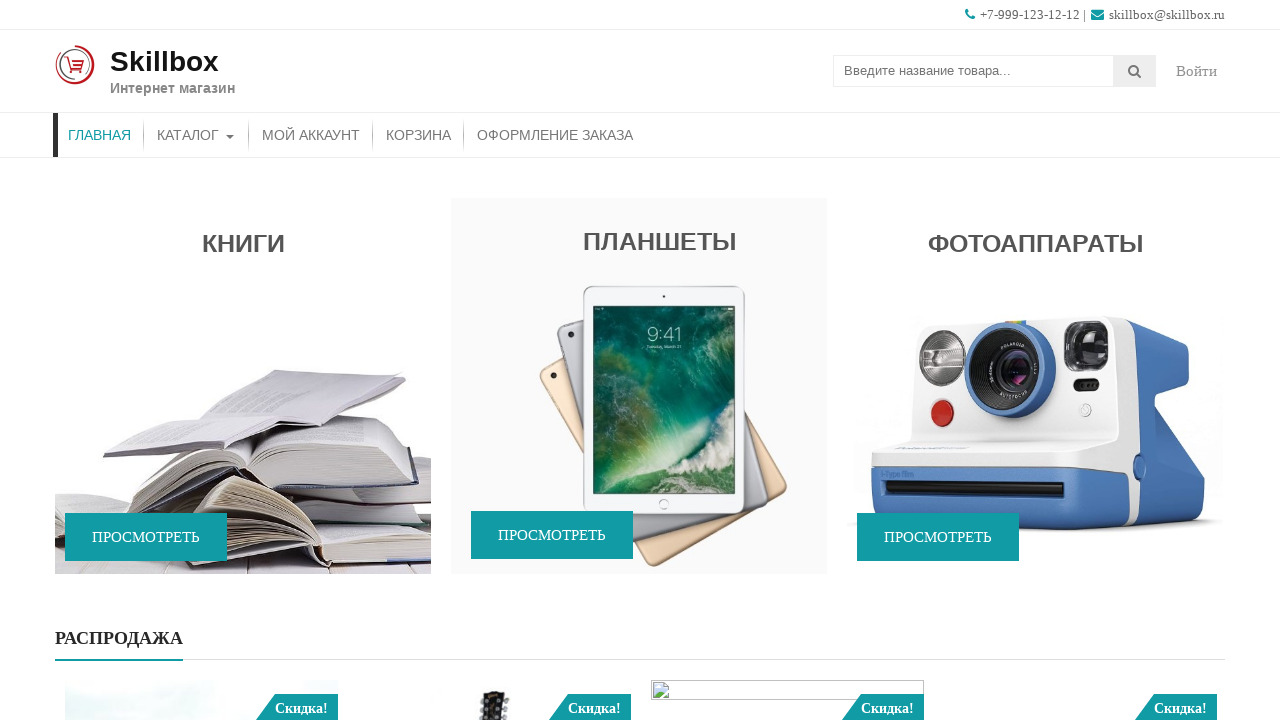

Clicked on first promotional category element at (243, 388) on (//div[@class='promo-widget-wrap'])[1]
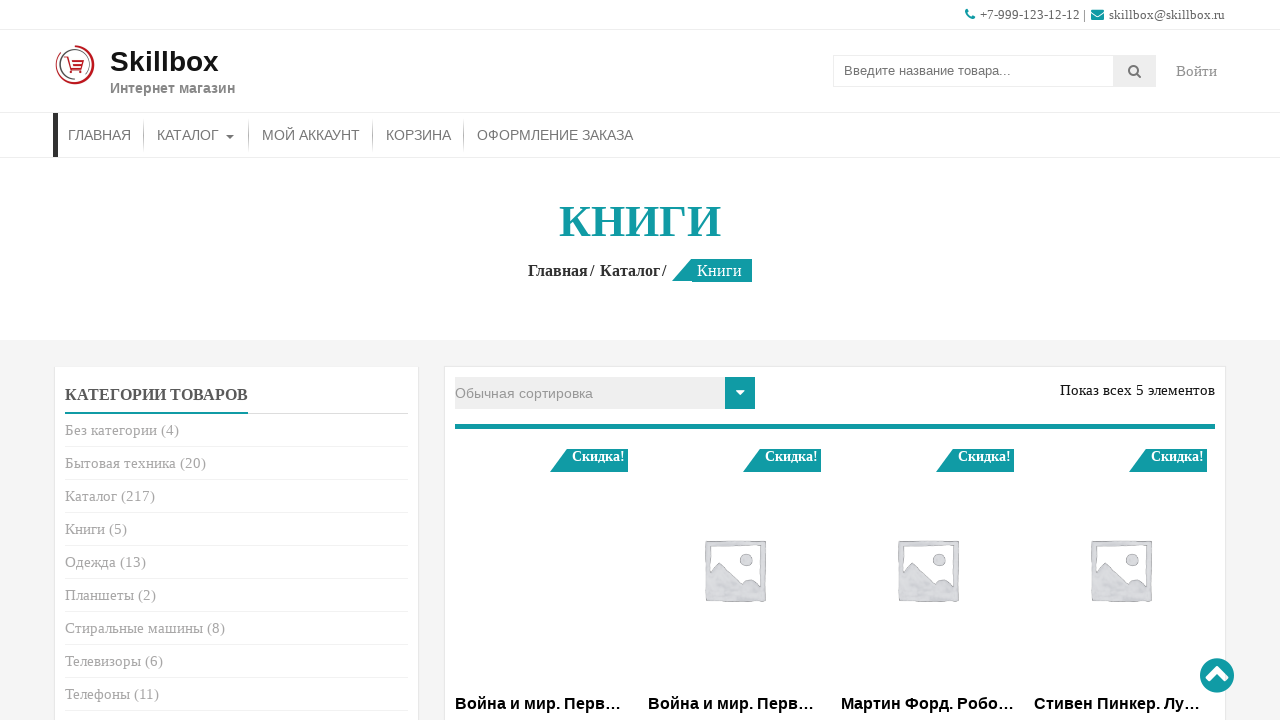

Waited for page load to complete
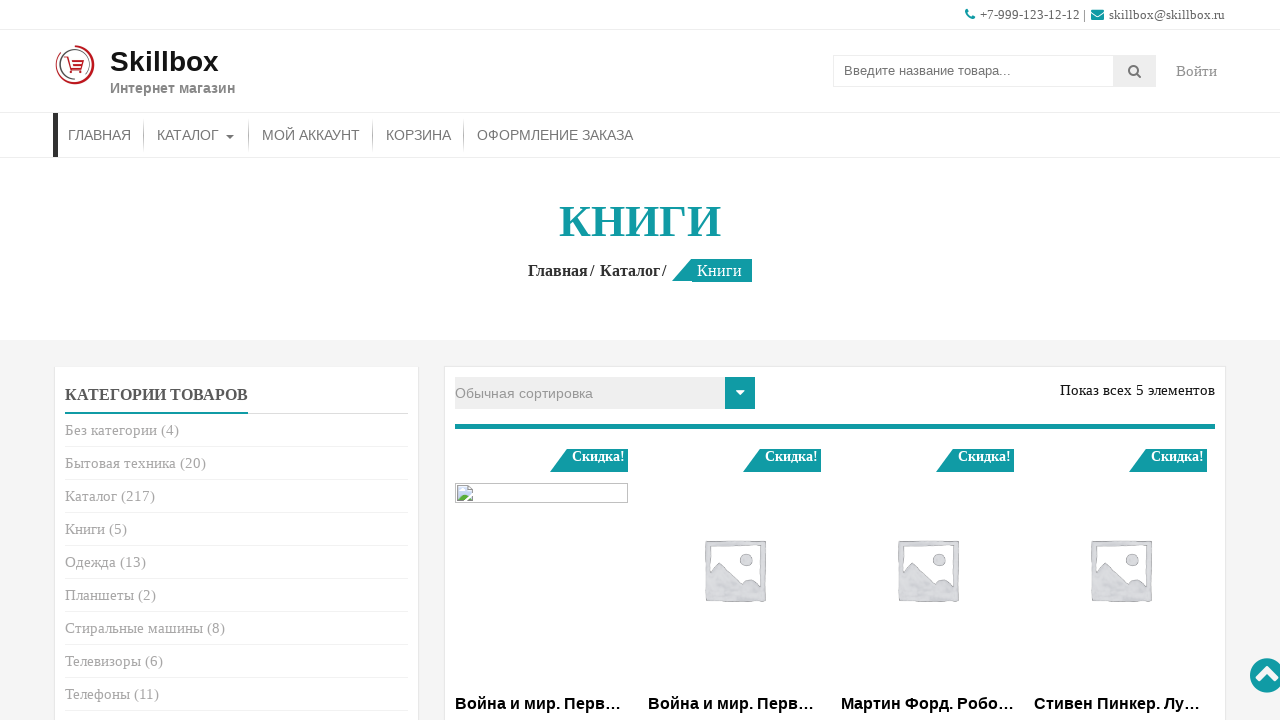

Verified navigation to category page with title 'Книги — Skillbox'
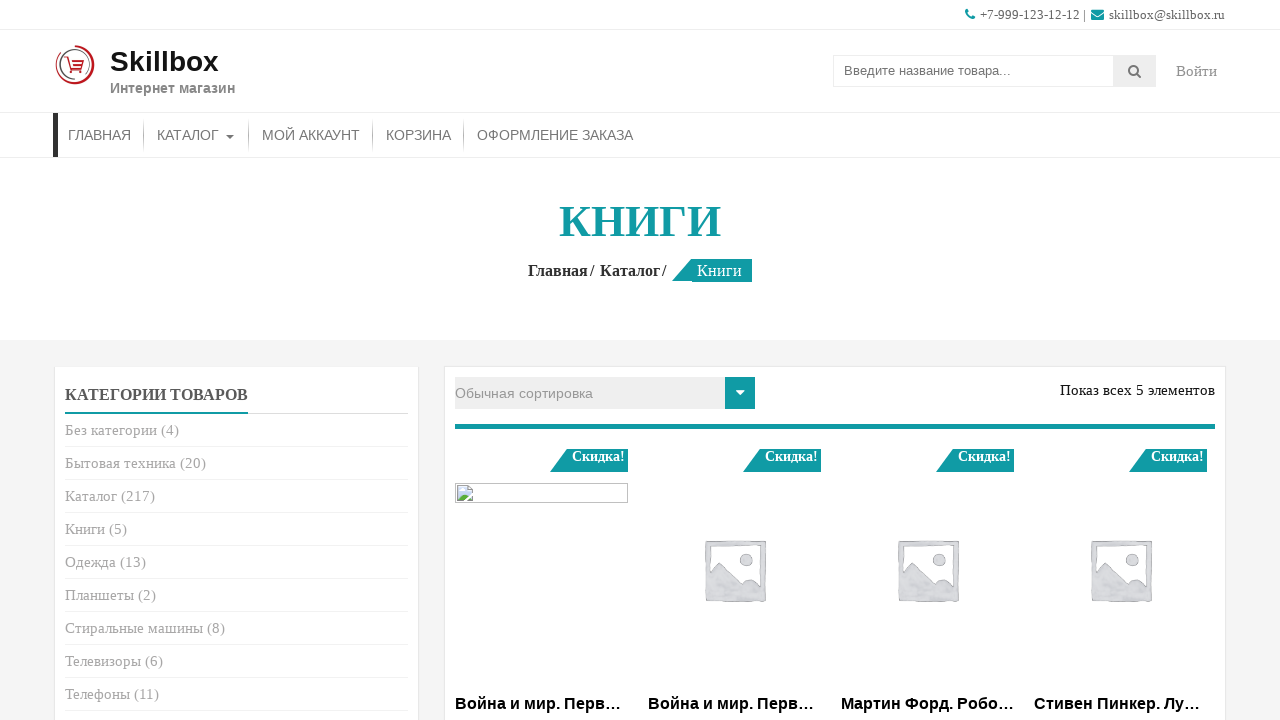

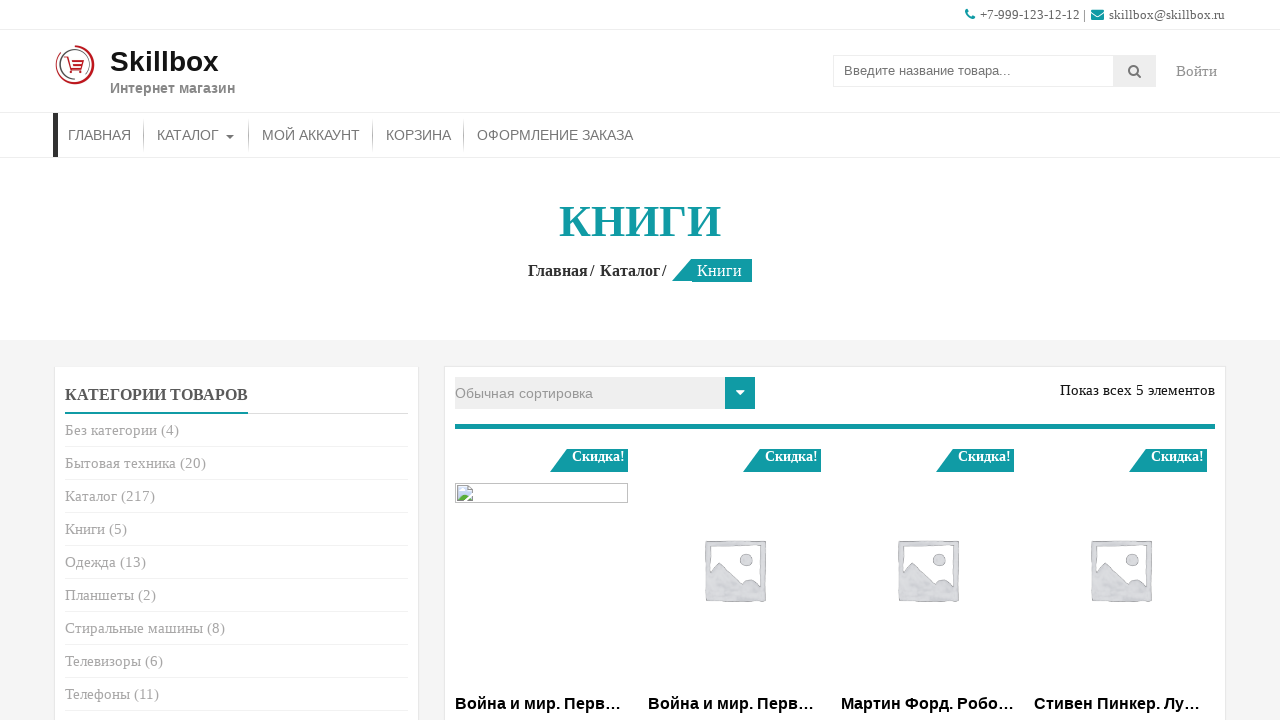